Searches through multiple study program pages to find a specific professor listed as program coordinator

Starting URL: https://www.viser.edu.rs/smer/avt

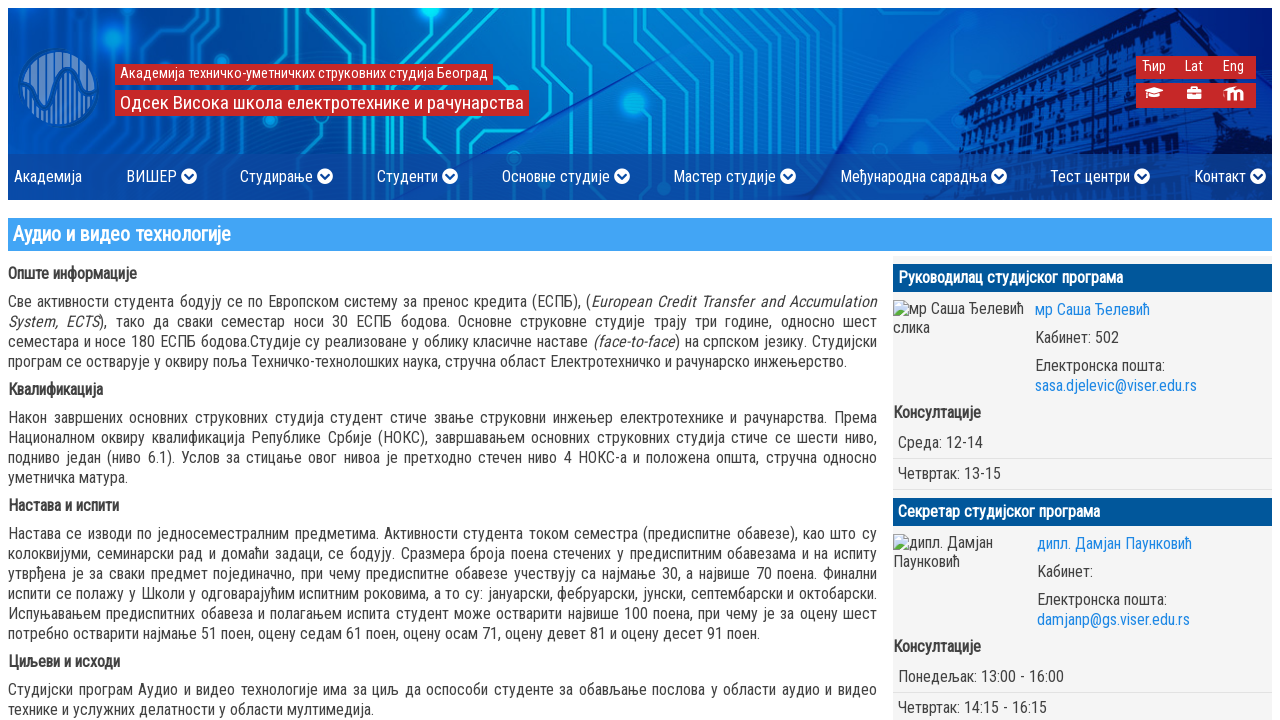

Navigated to study program page: avt
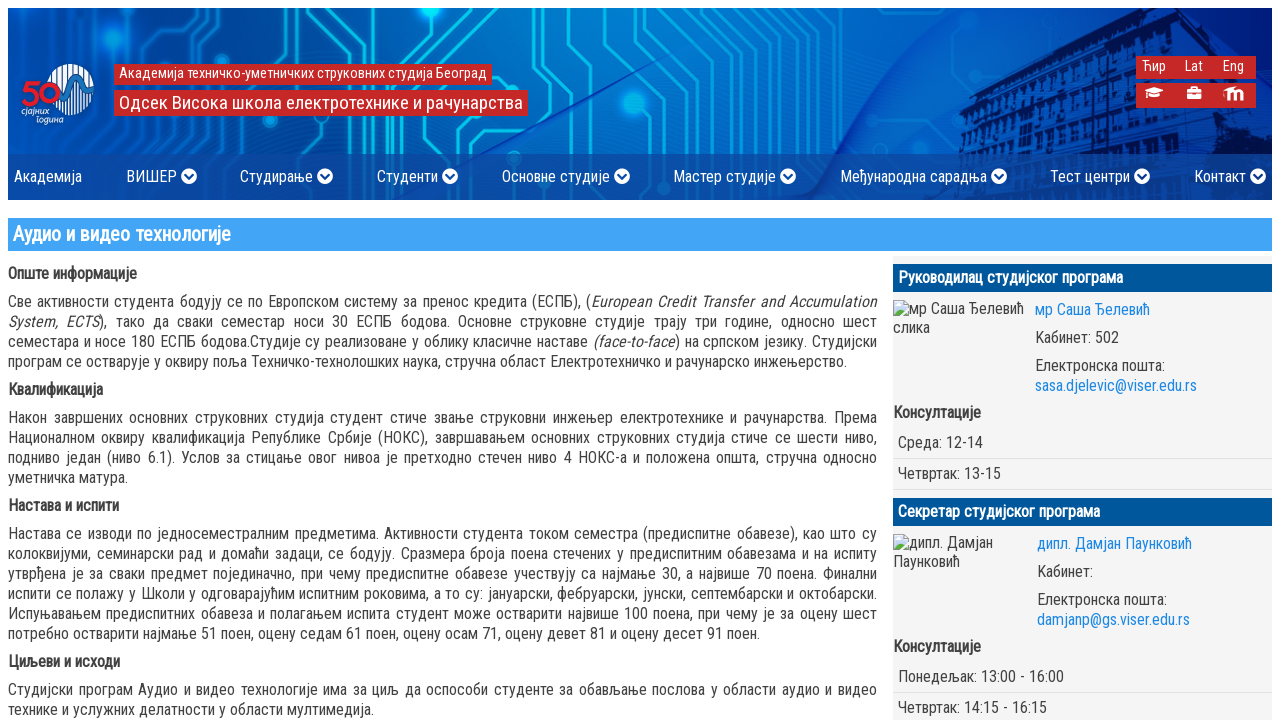

Main content container loaded
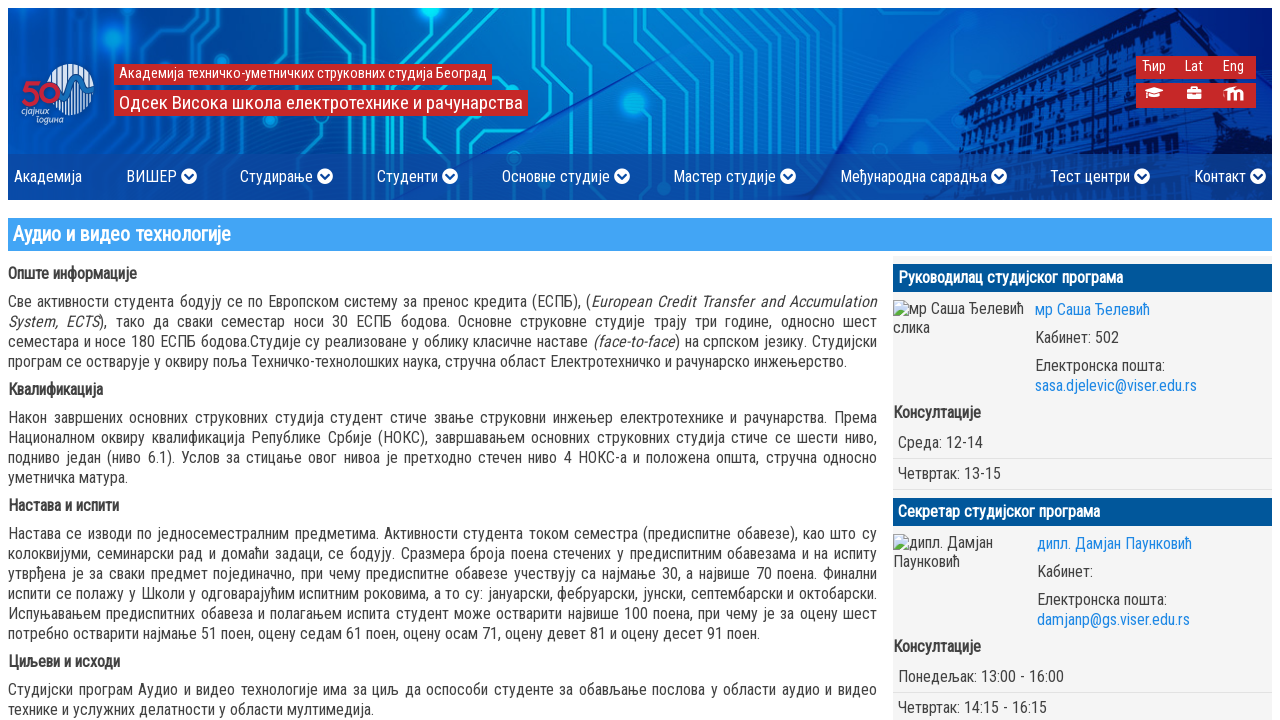

Found program coordinator text: мр Саша Ђелевић
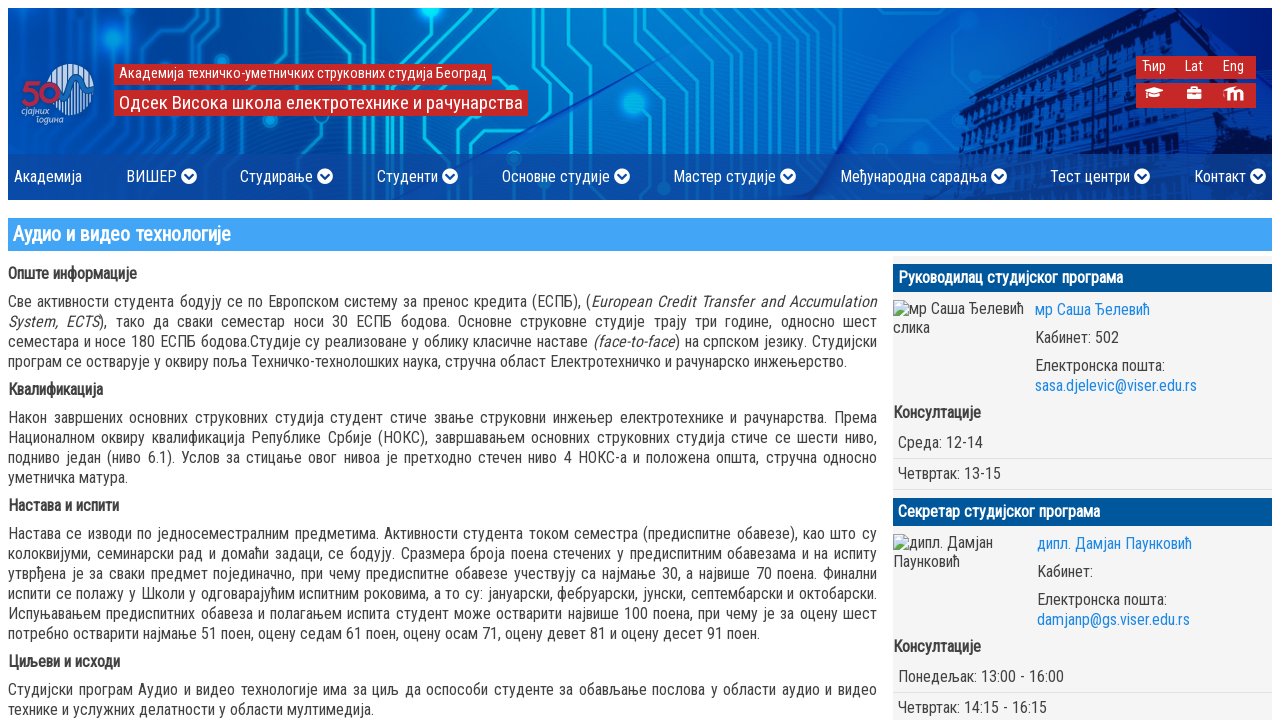

Navigated to study program page: nrt
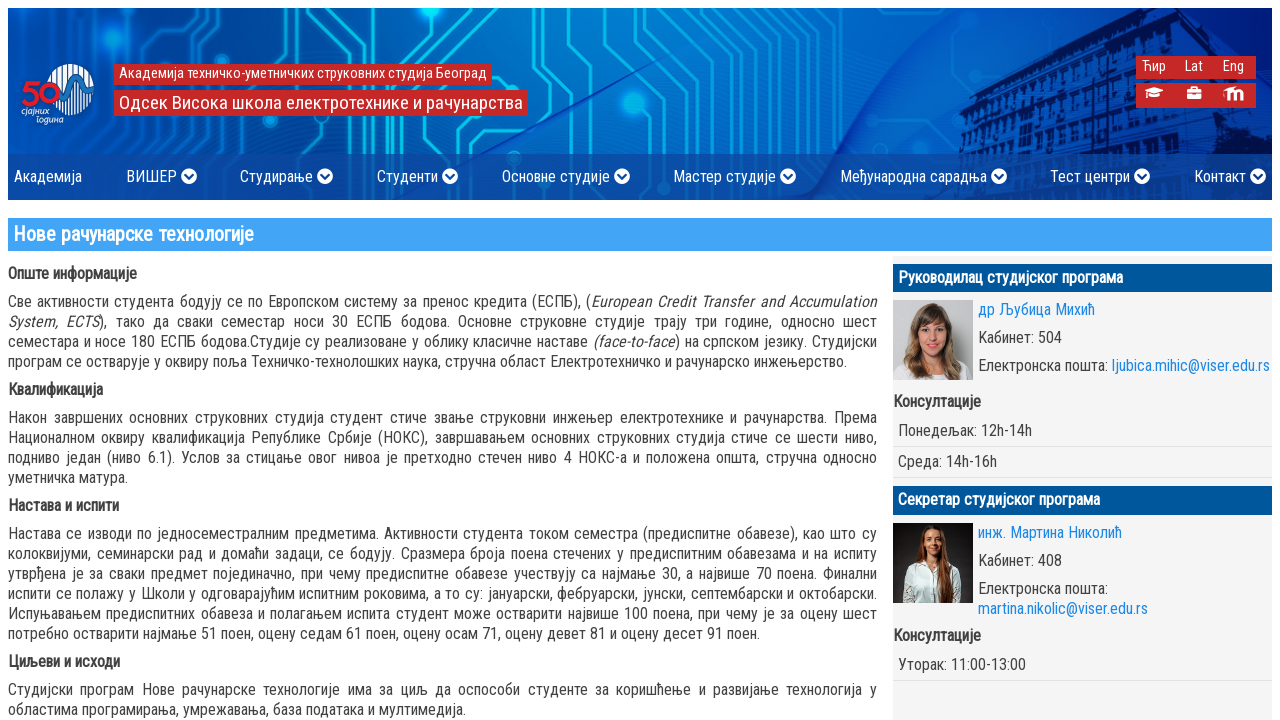

Main content container loaded
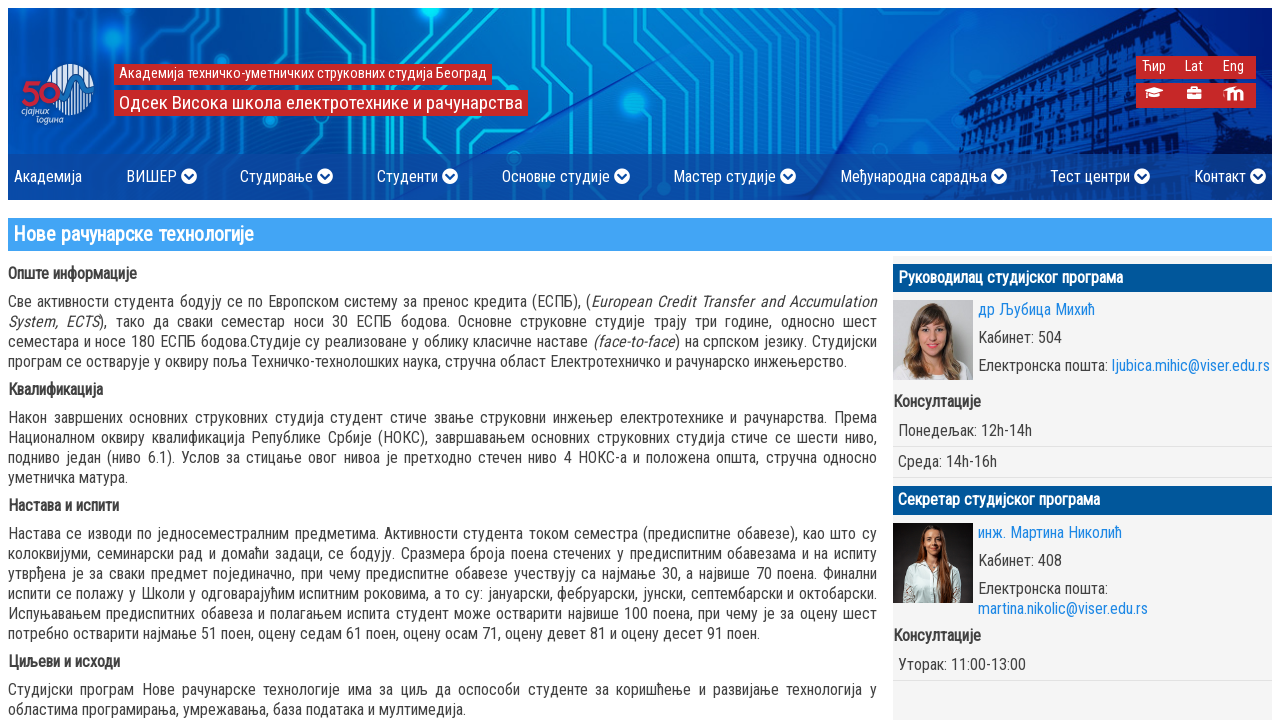

Found program coordinator text: др Љубица Михић
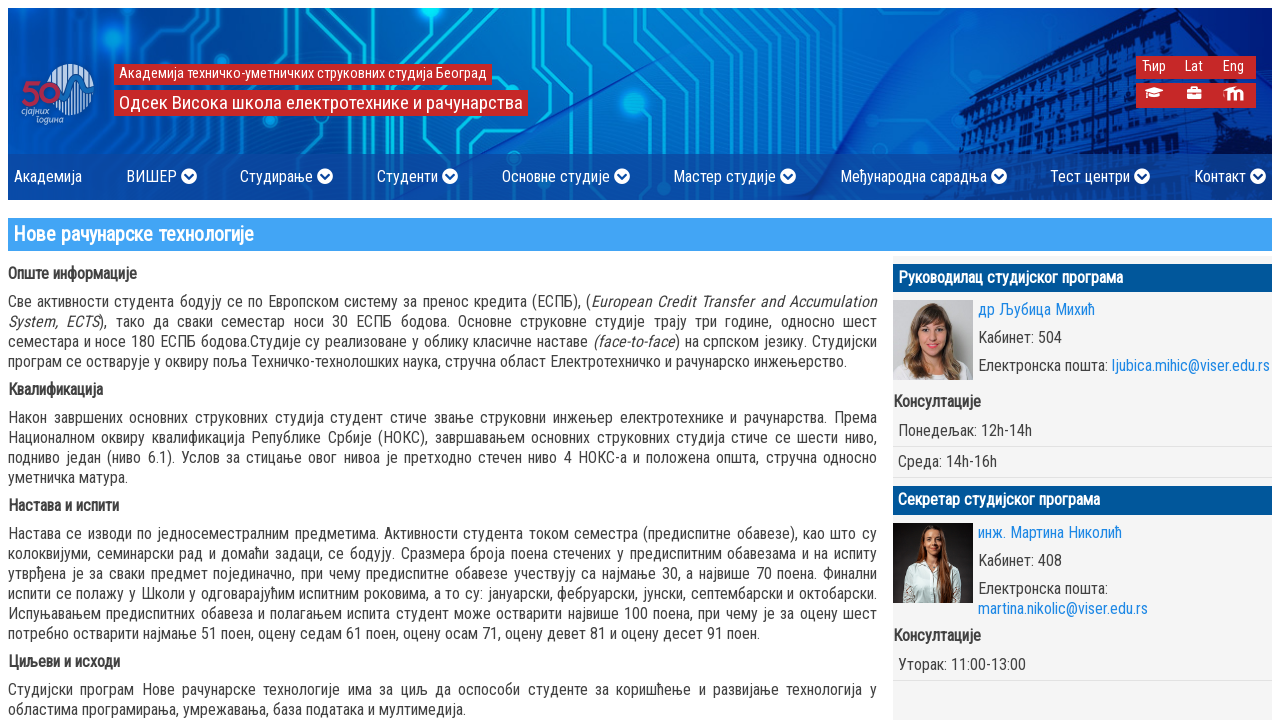

Navigated to study program page: epo
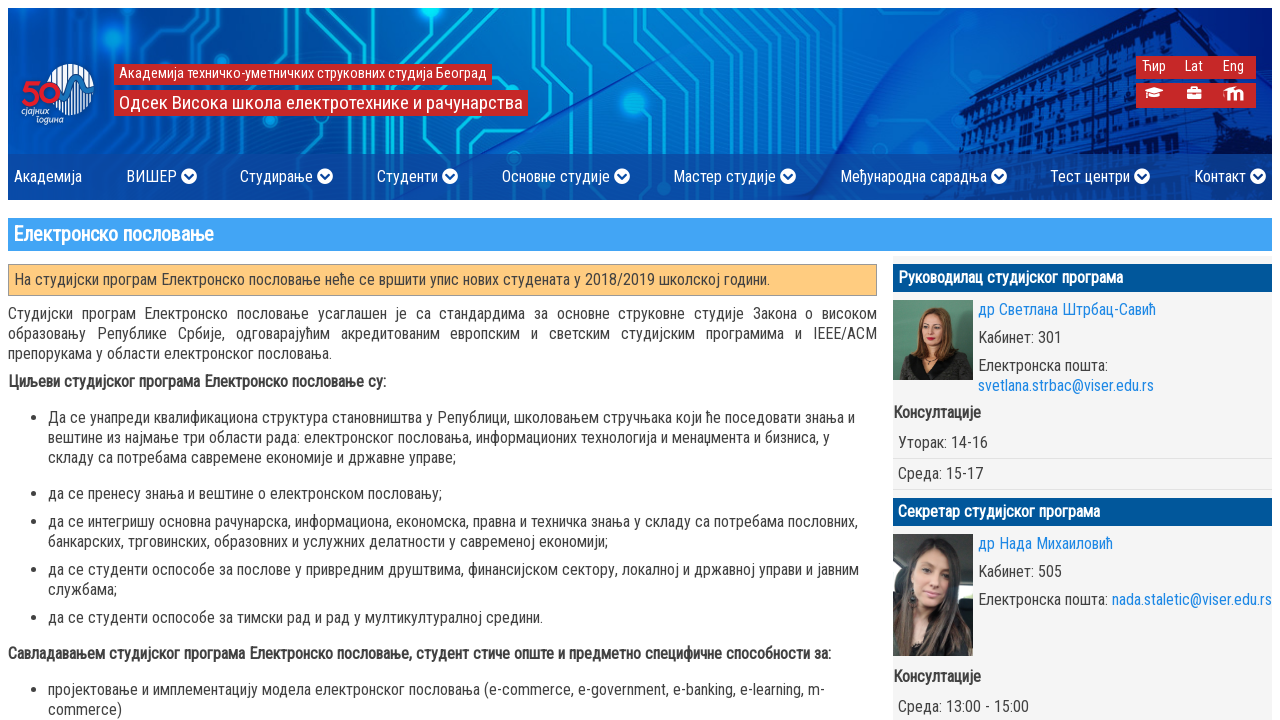

Main content container loaded
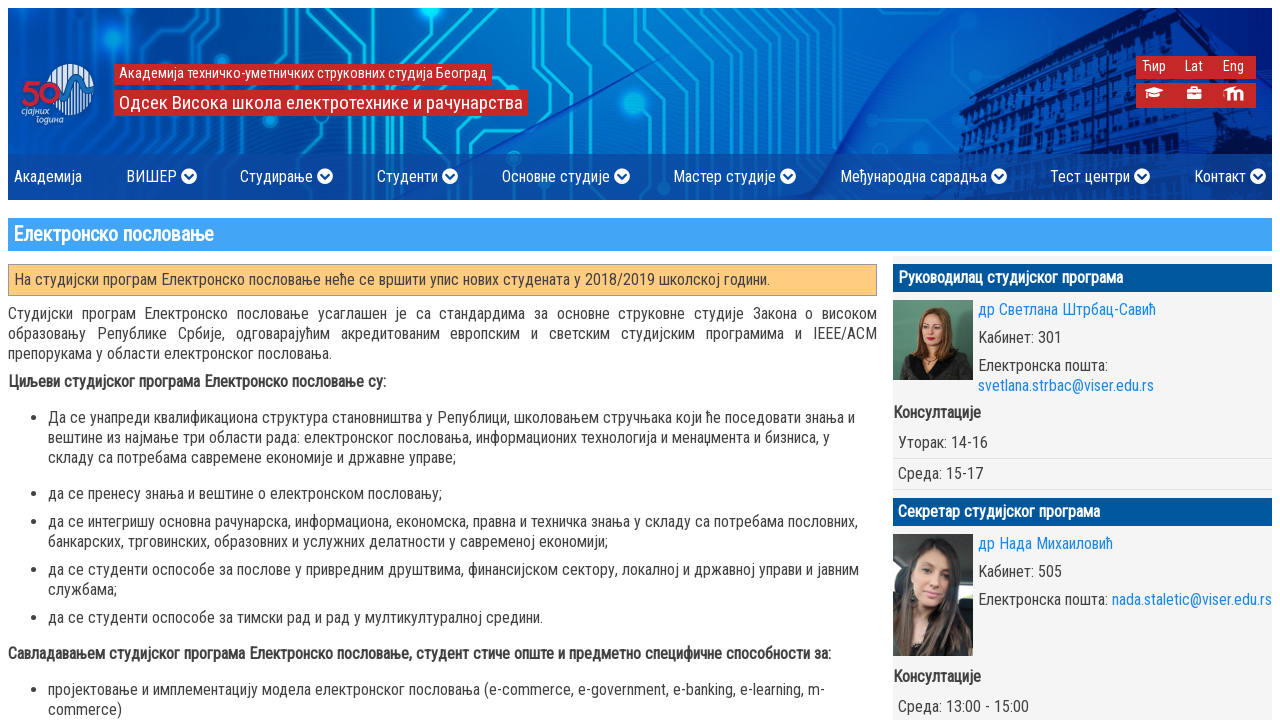

Found program coordinator text: др Светлана Штрбац-Савић
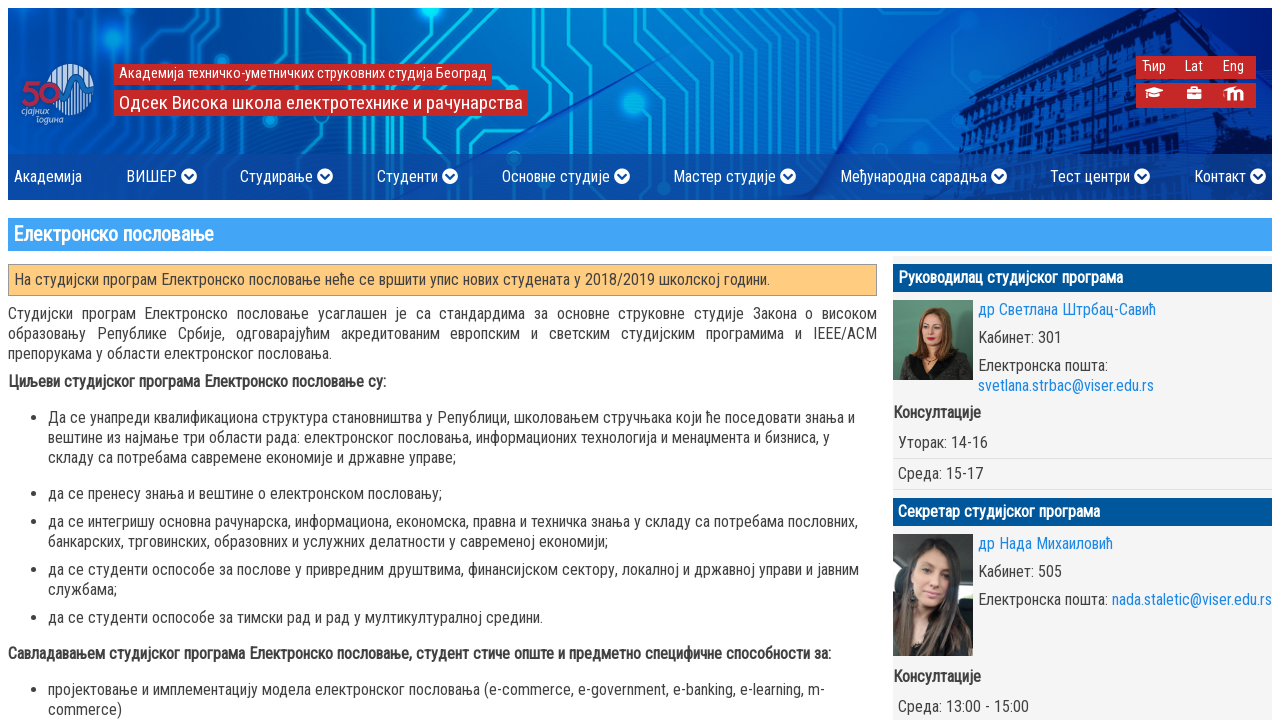

Navigated to study program page: asuv
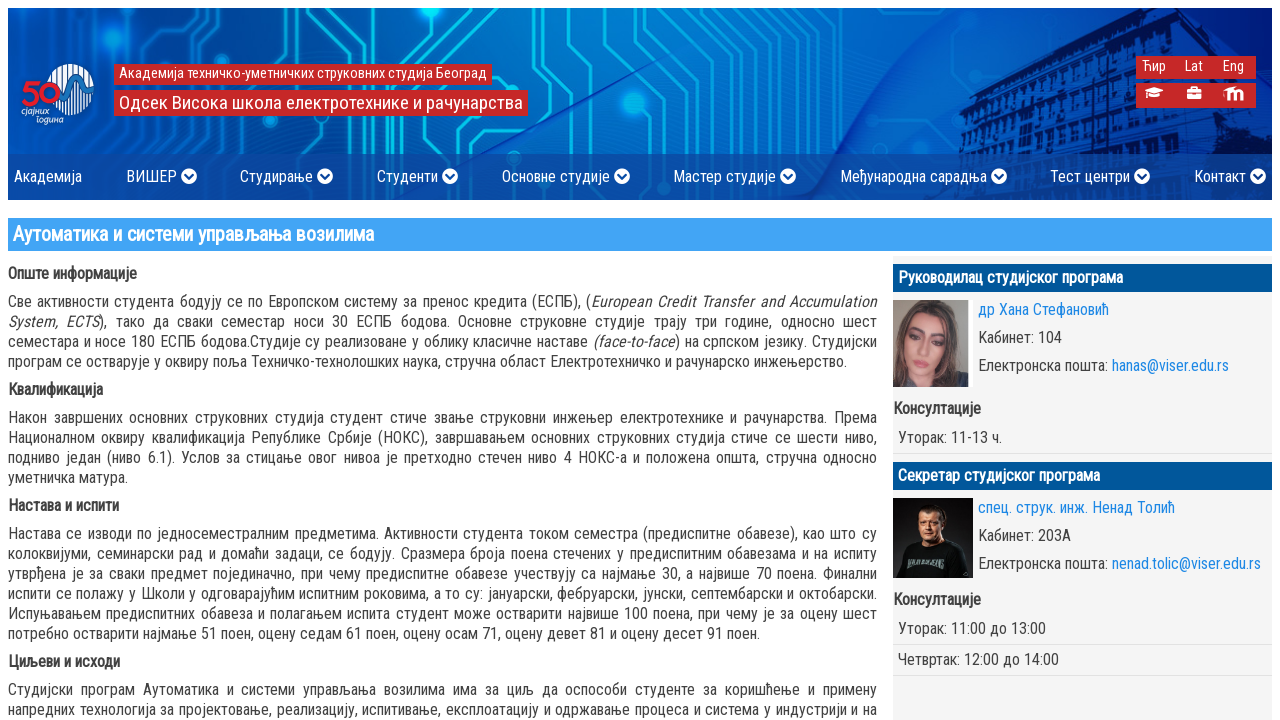

Main content container loaded
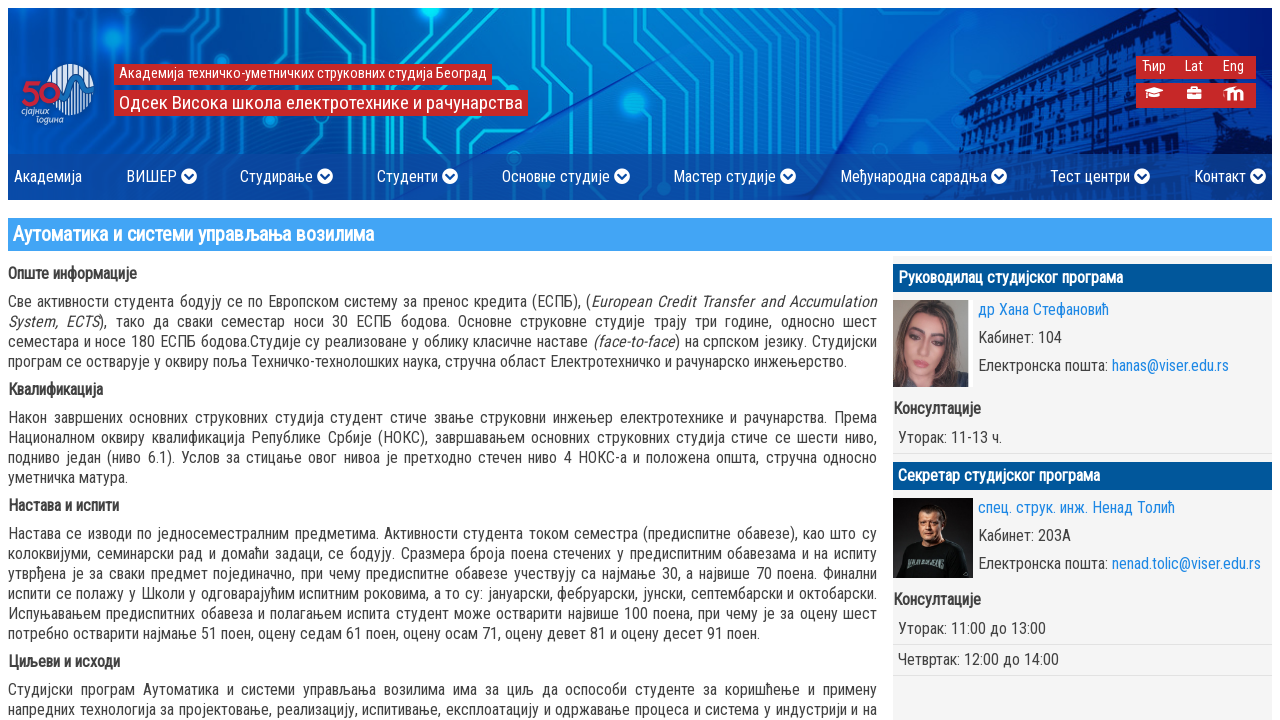

Found program coordinator text: др Хана Стефановић
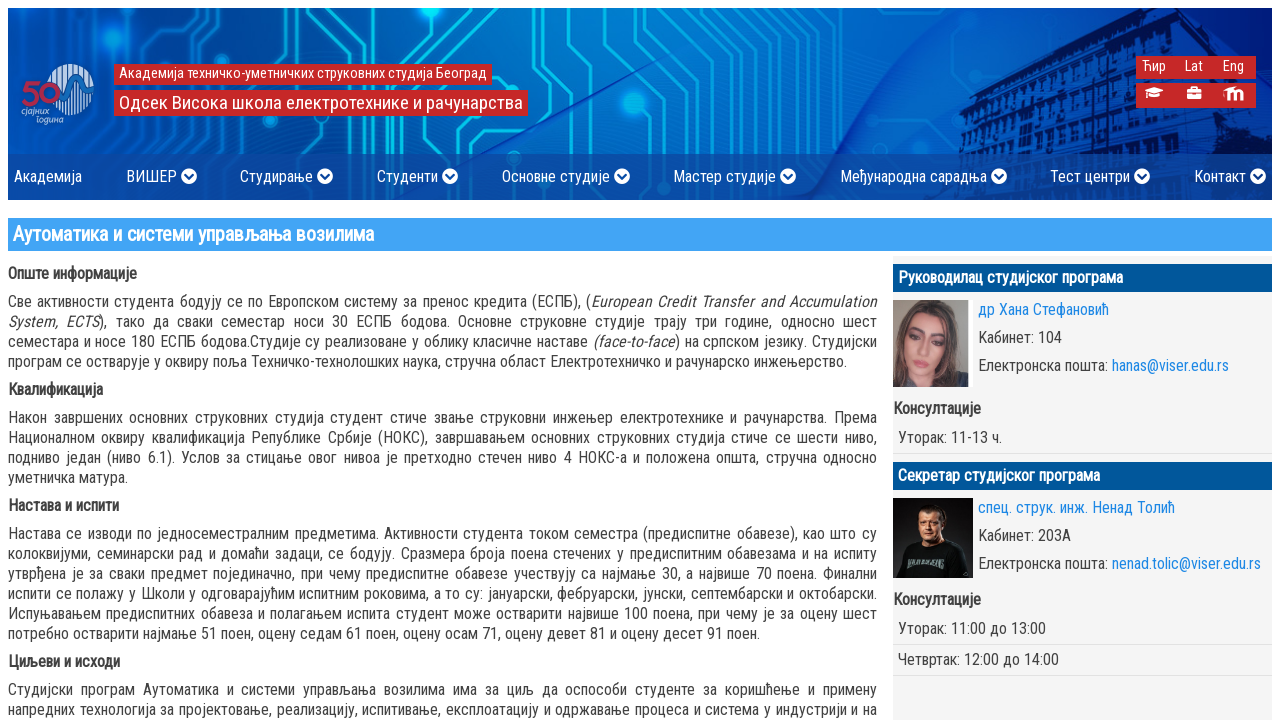

Navigated to study program page: rt
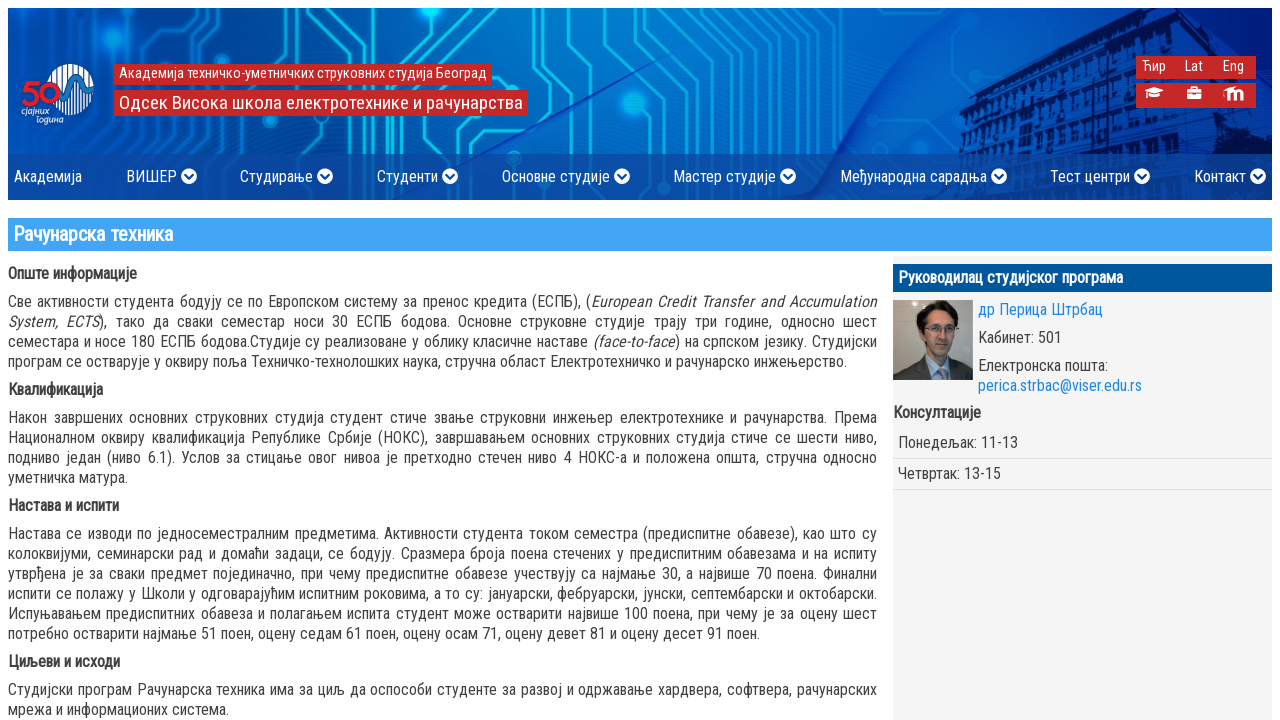

Main content container loaded
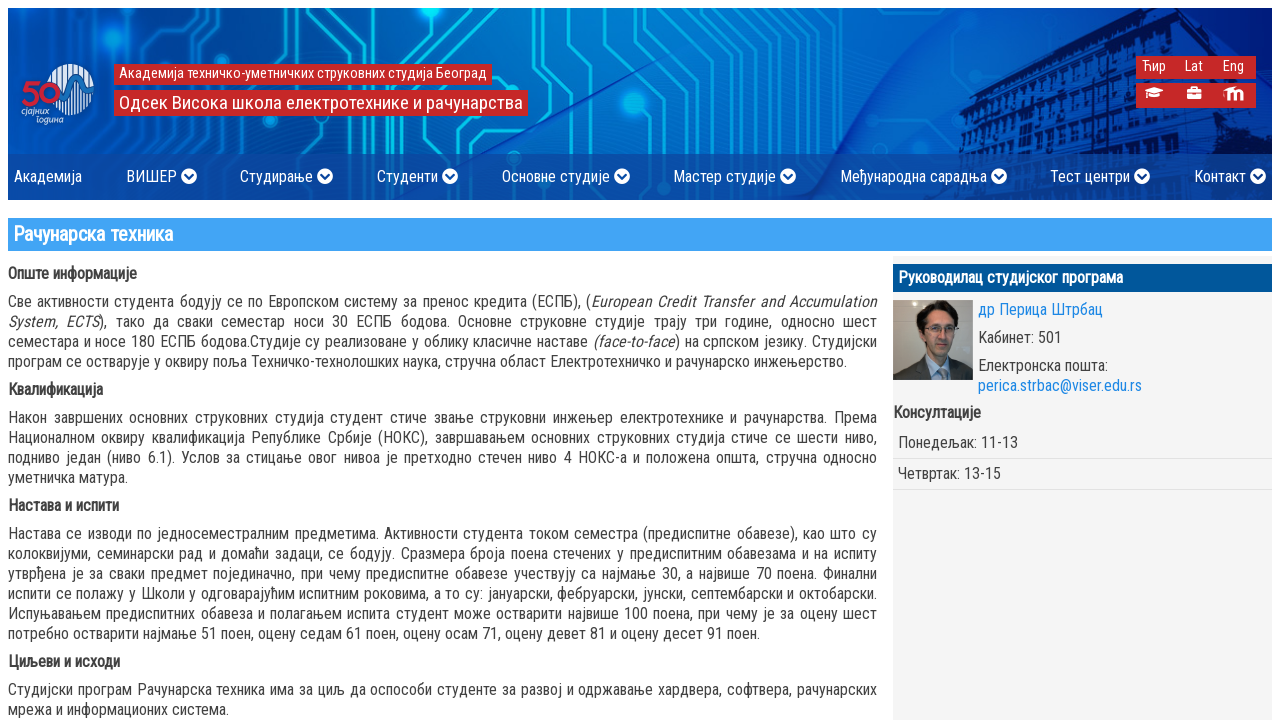

Found program coordinator text: др Перица Штрбац
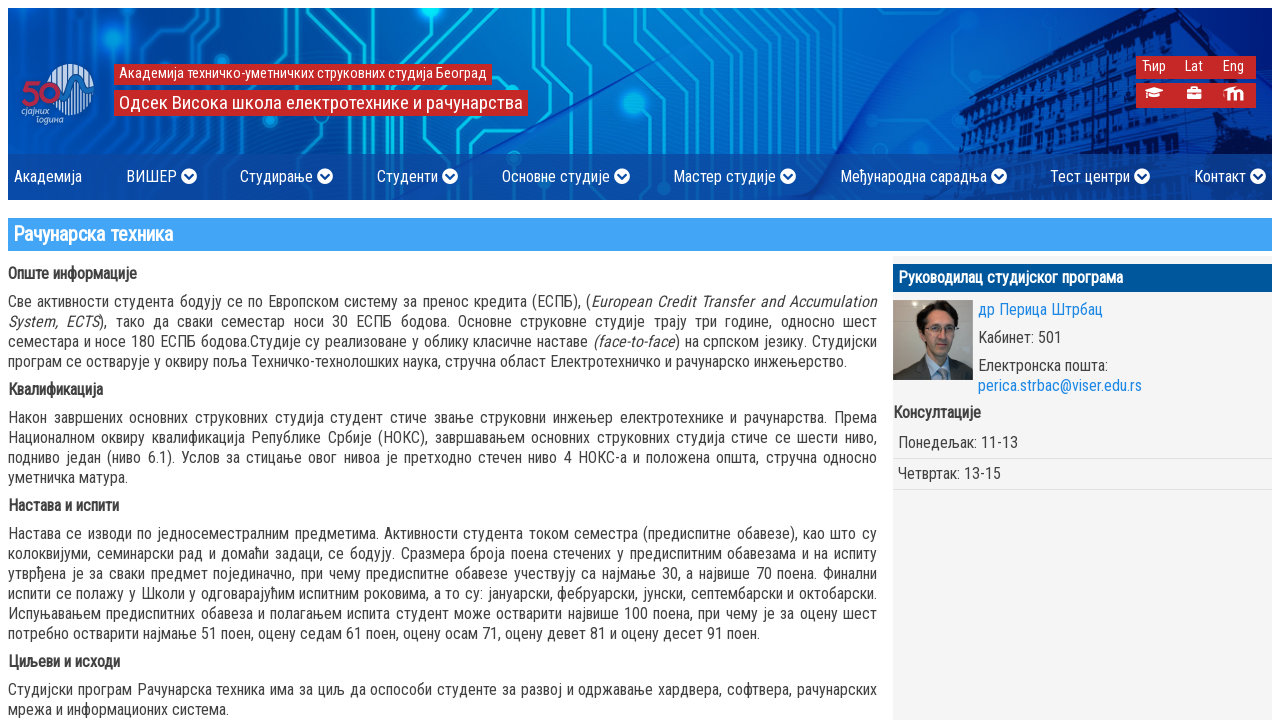

Navigated to study program page: elite
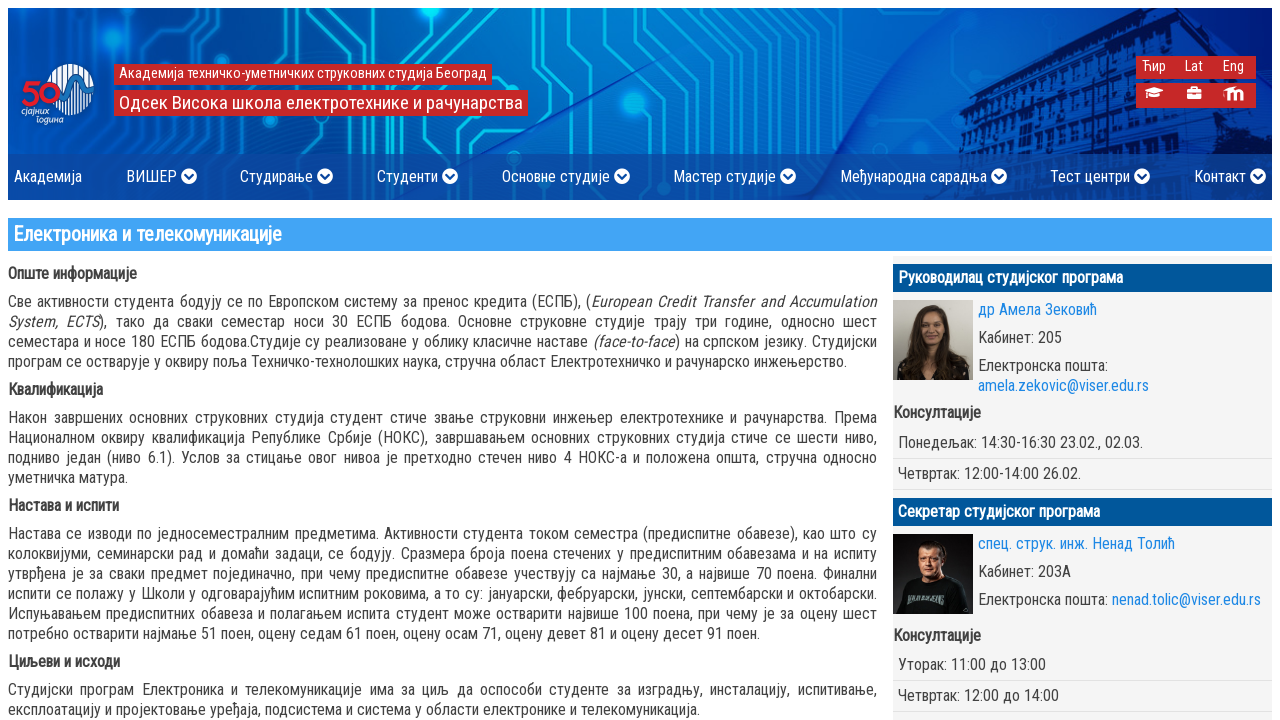

Main content container loaded
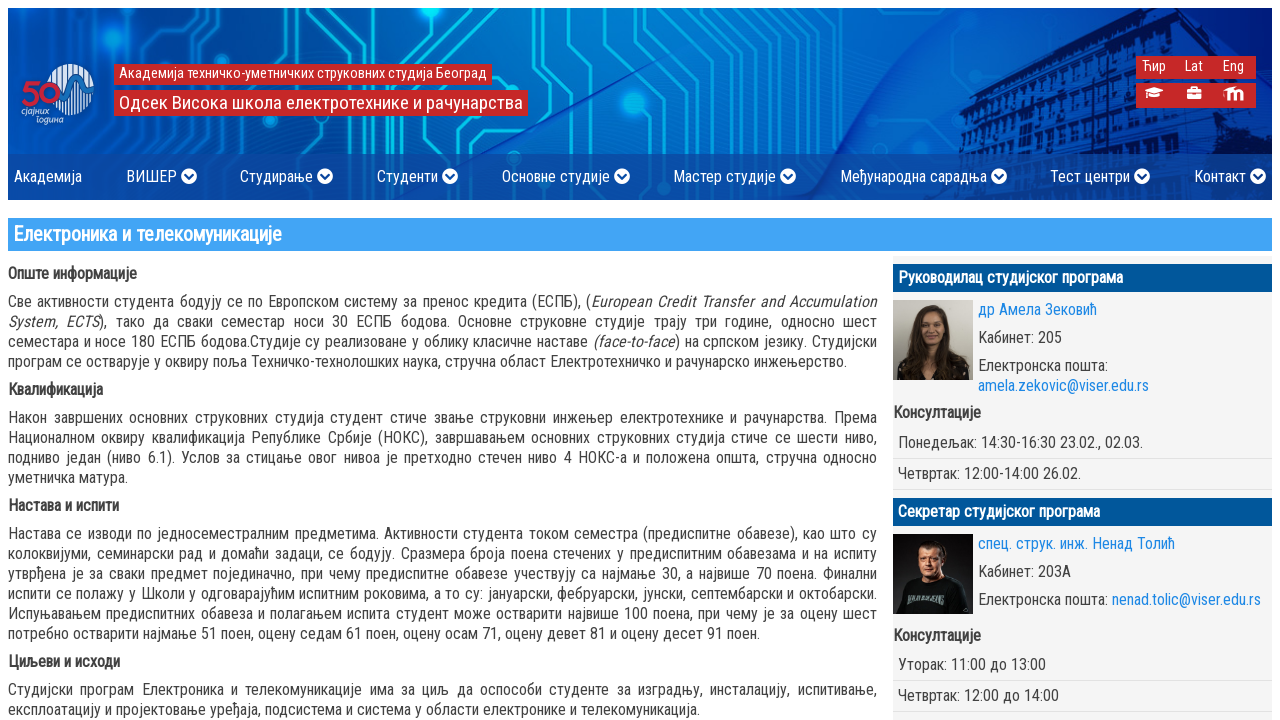

Found program coordinator text: др Амела Зековић
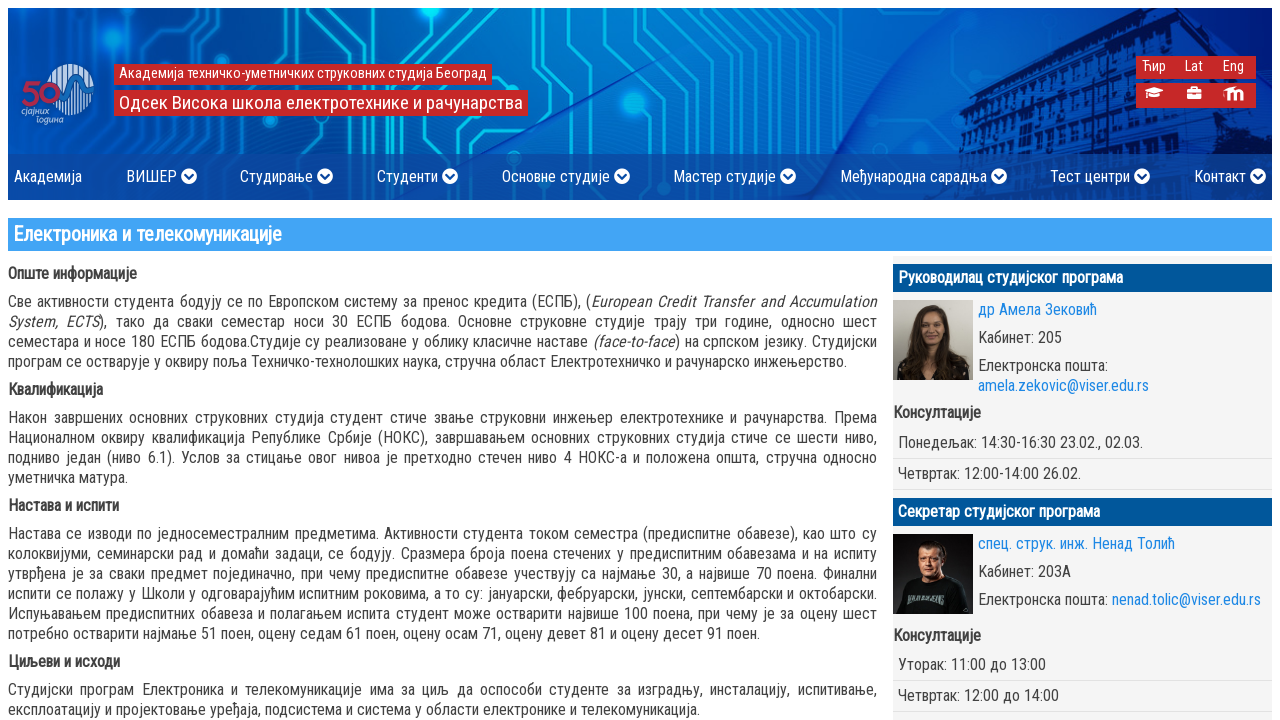

Navigated to study program page: is
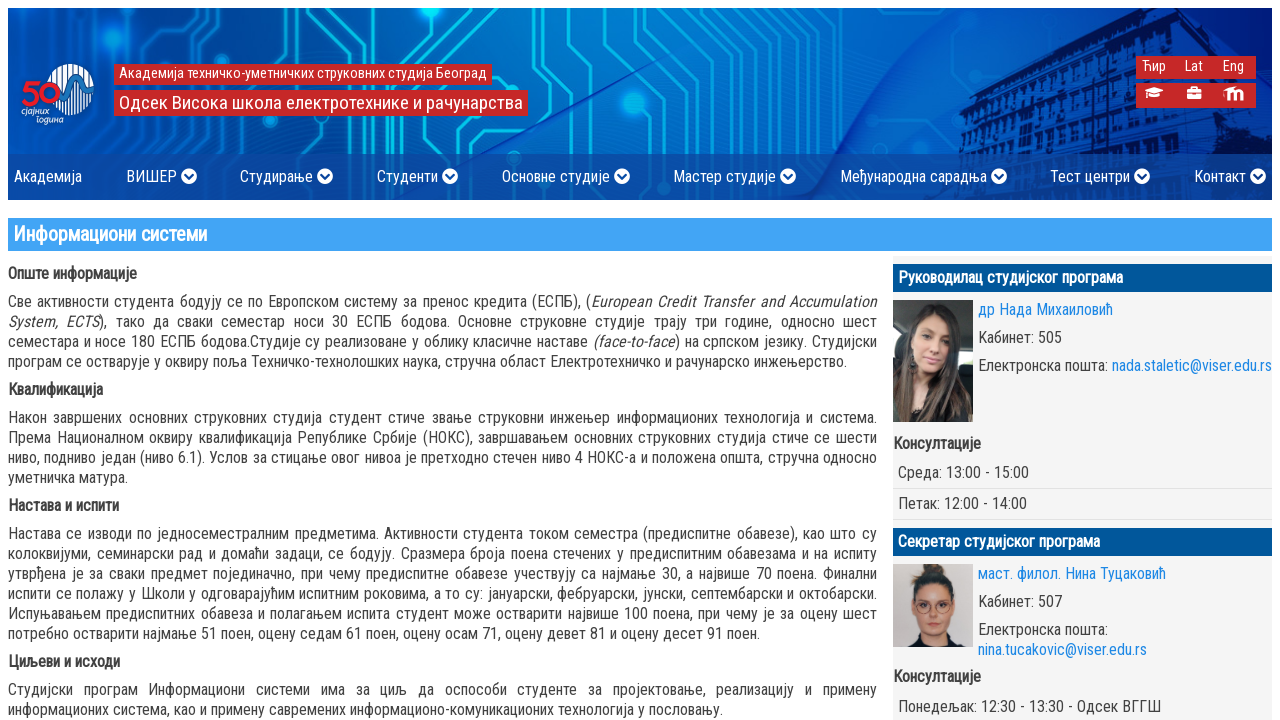

Main content container loaded
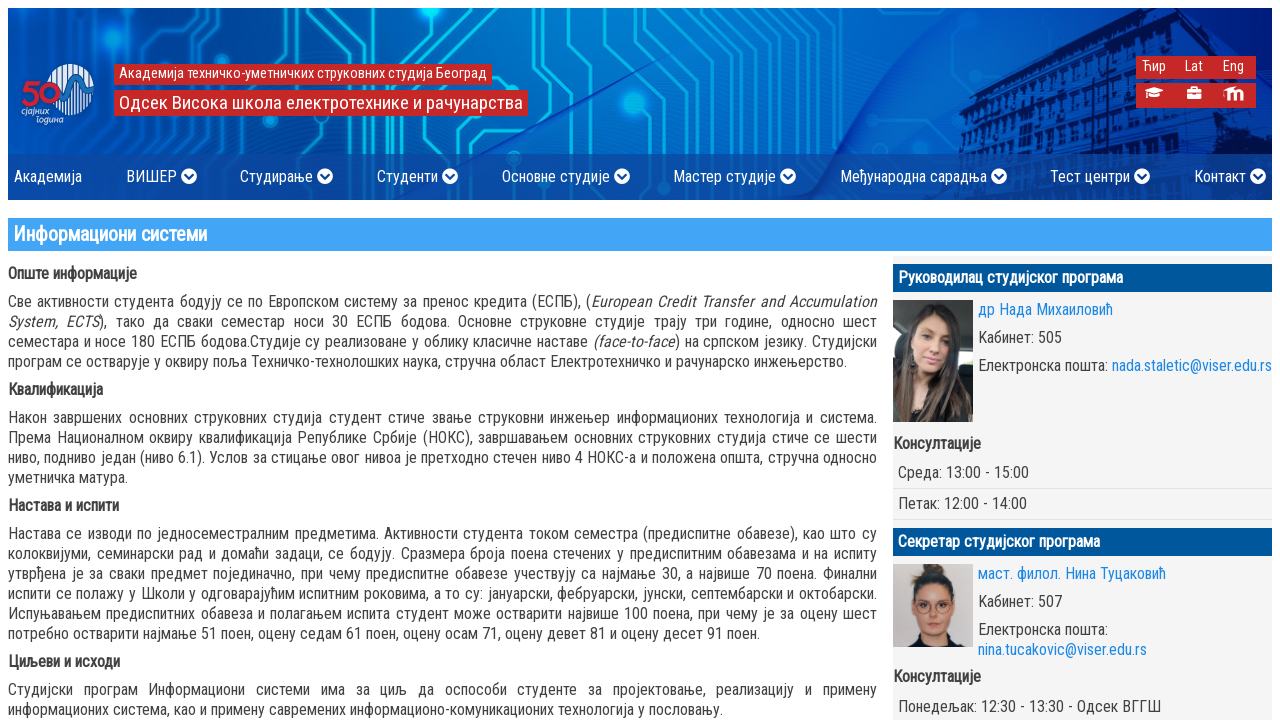

Found program coordinator text: др Нада Михаиловић
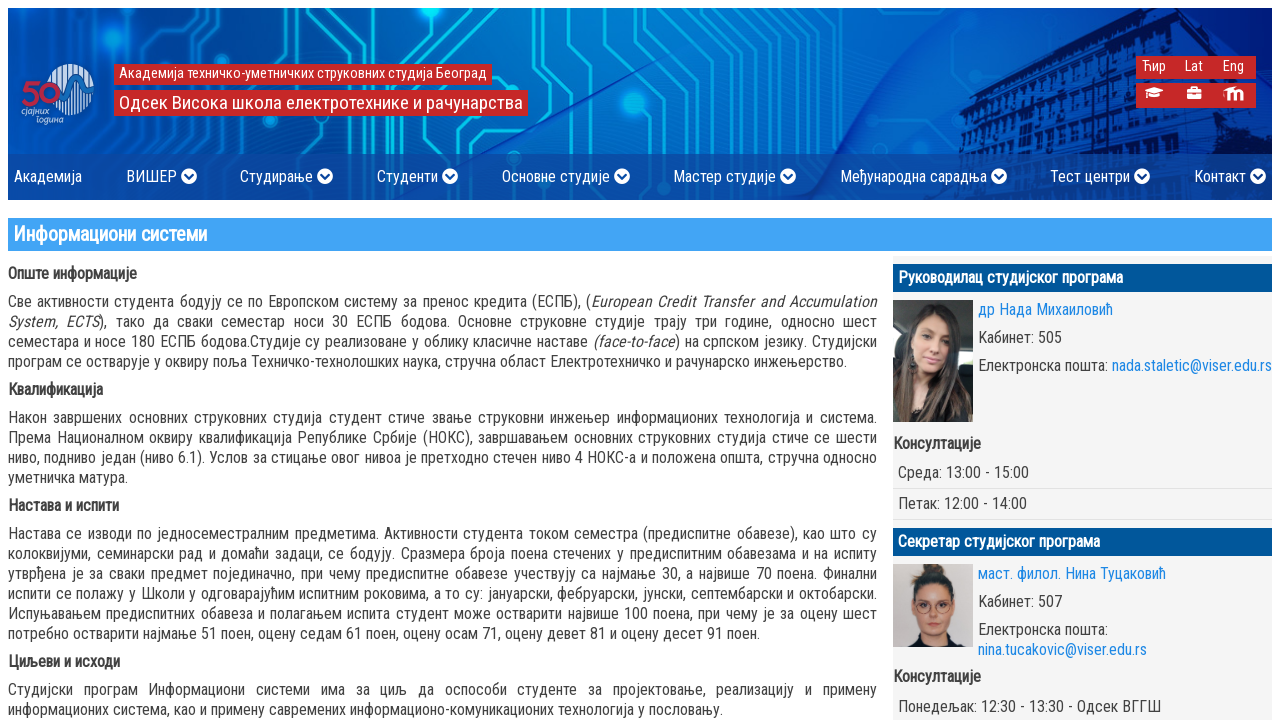

Navigated to study program page: nrtd
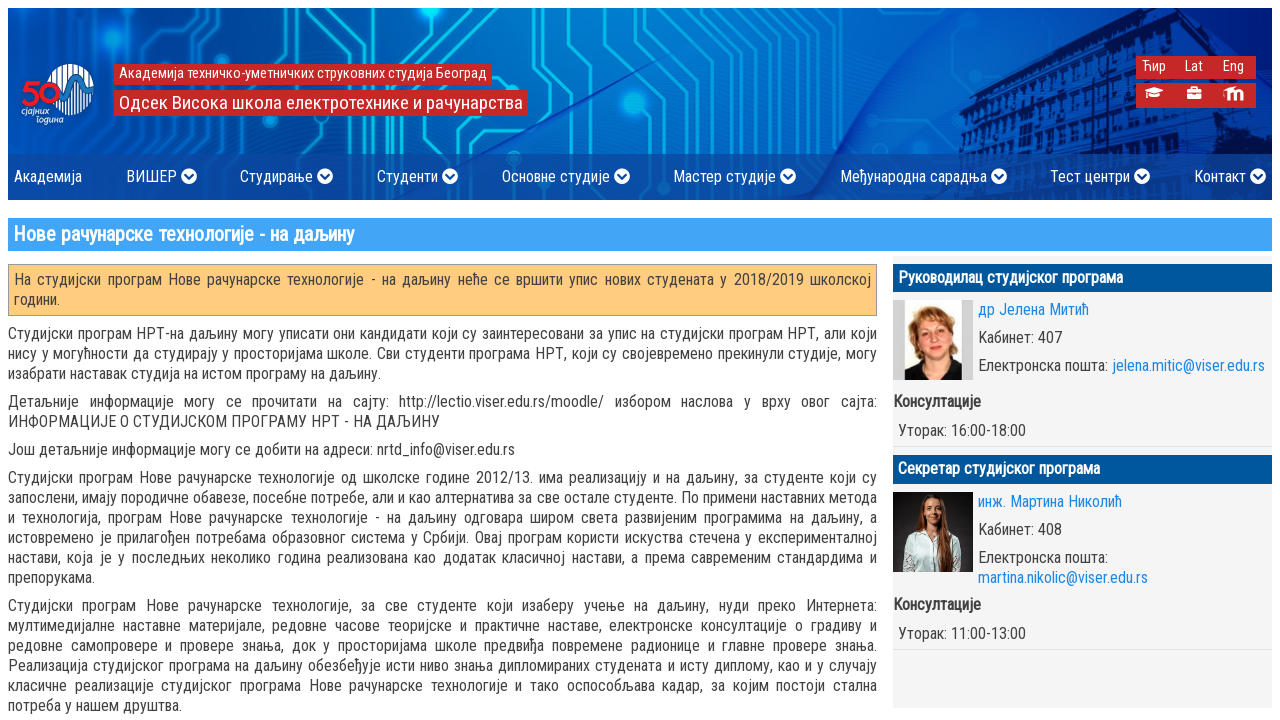

Main content container loaded
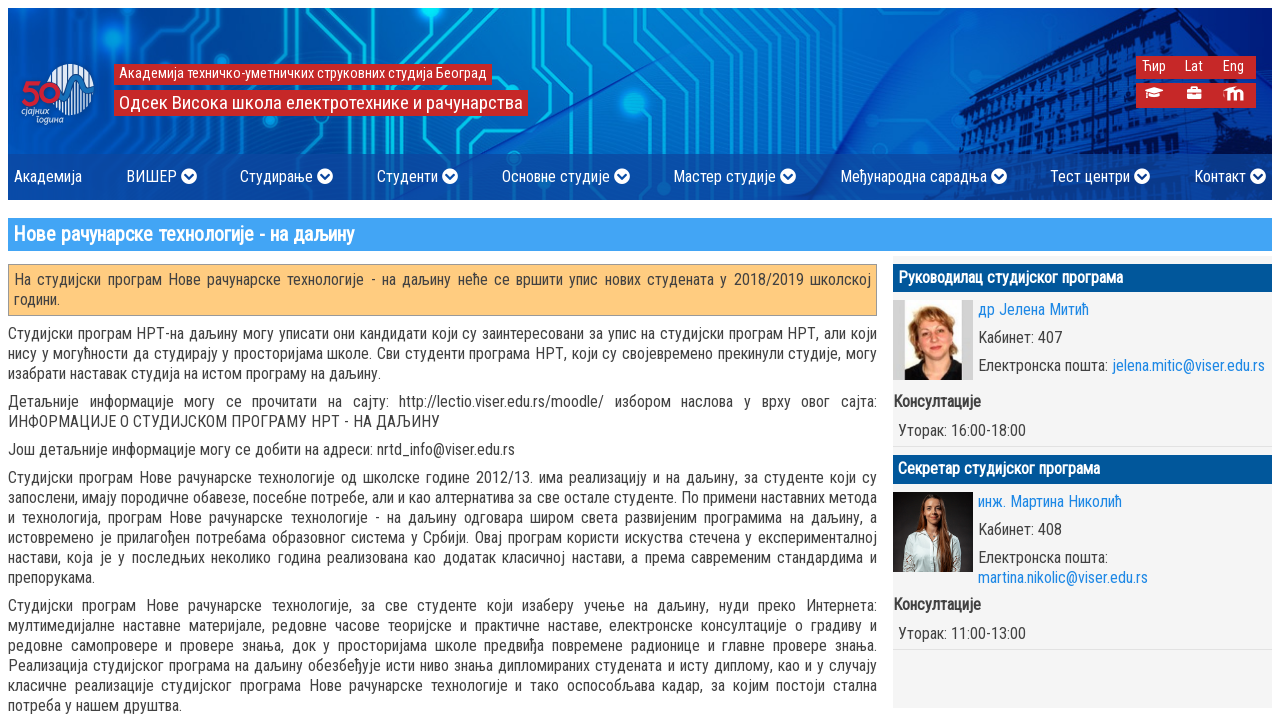

Found program coordinator text: др Јелена Митић
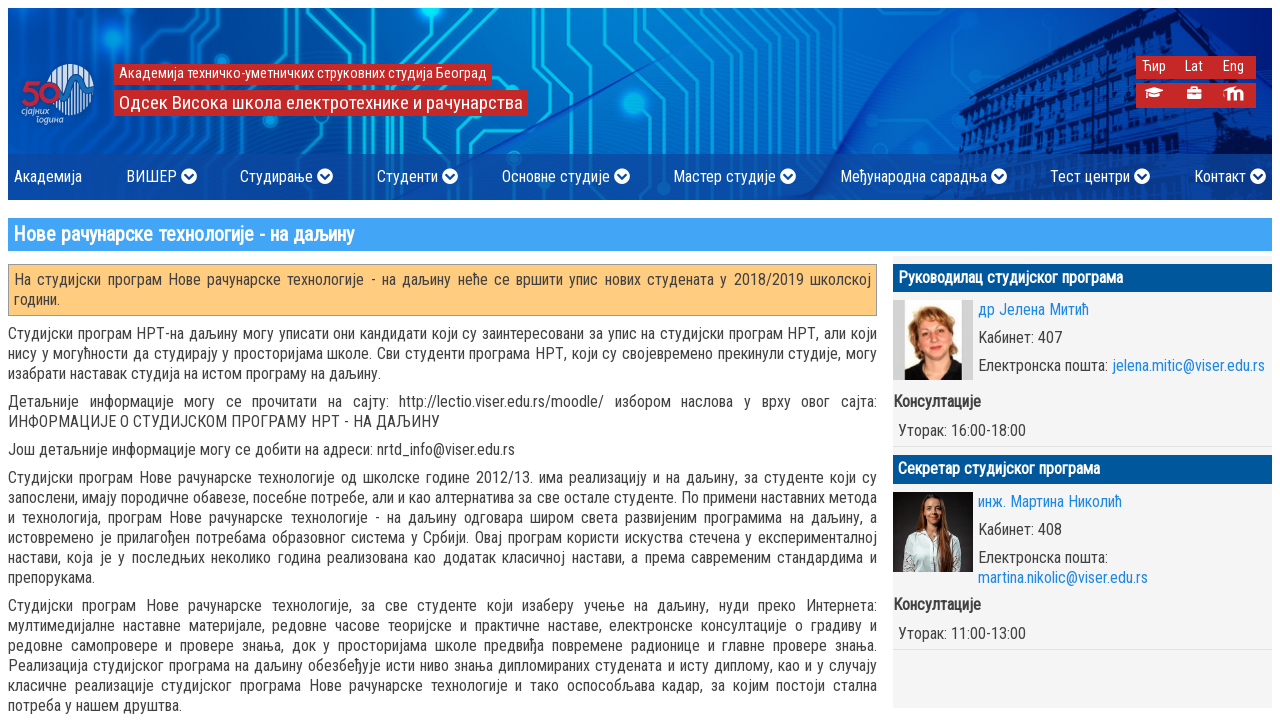

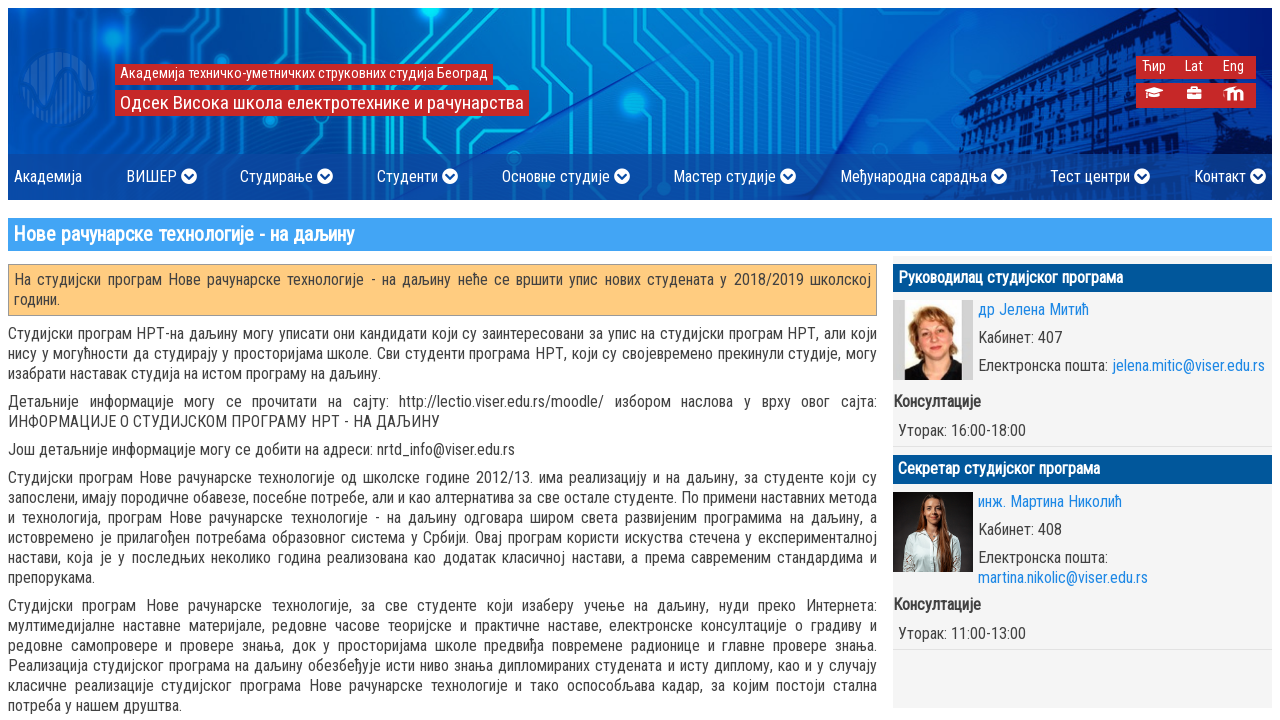